Fills out and submits a petition form with personal information including name, email, and zip code

Starting URL: https://act.colorofchange.org/sign/congress_martha_wright_reed?source=coc_main_website

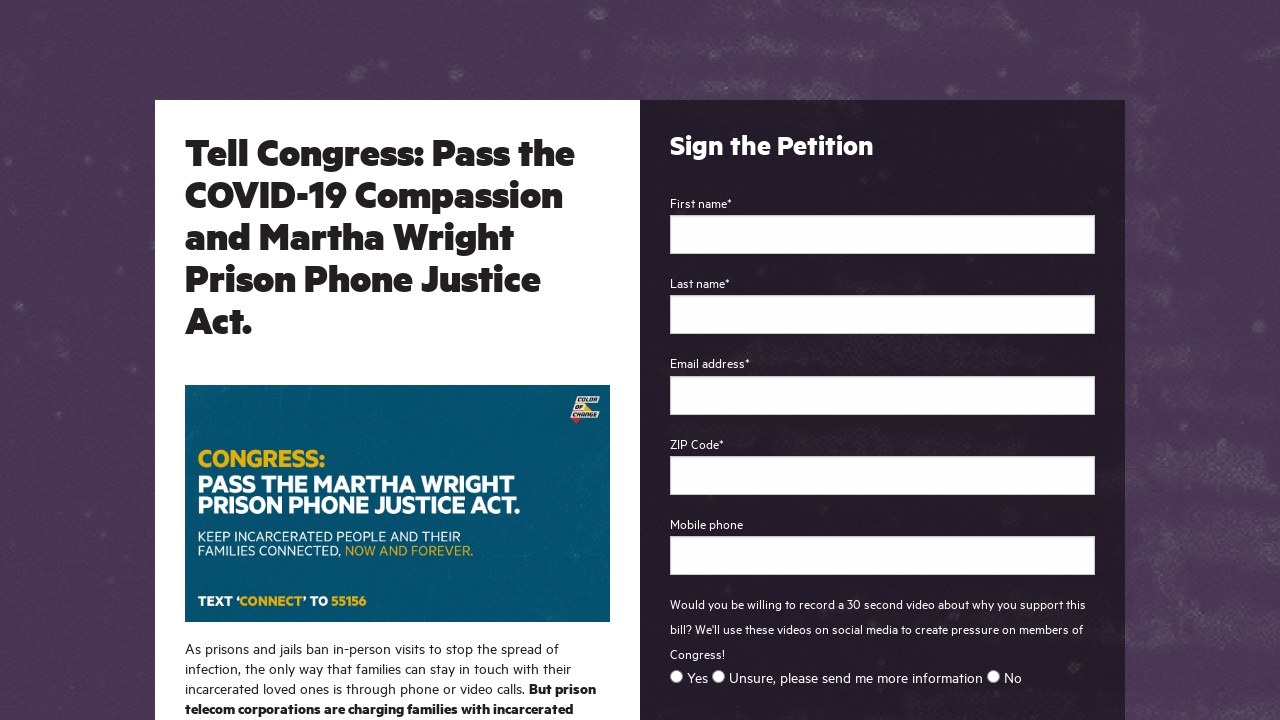

Filled first name field with 'John' on input[name='first_name']
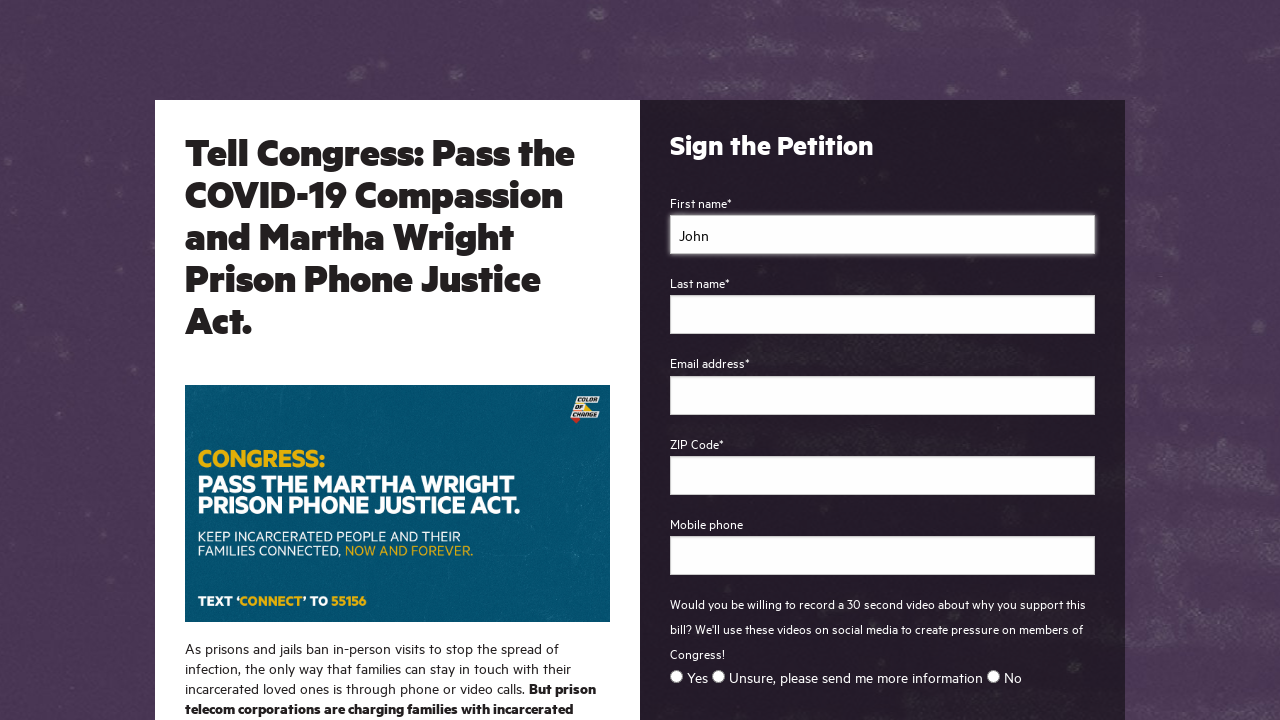

Filled last name field with 'Smith' on input[name='last_name']
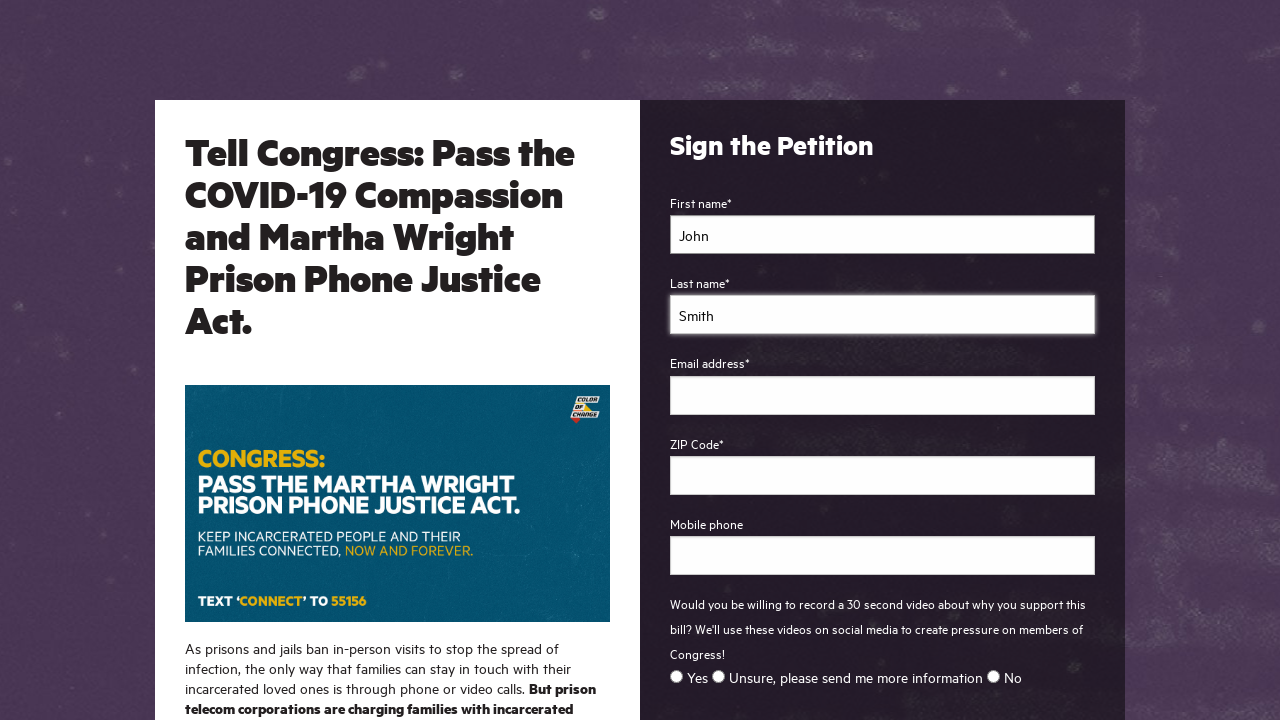

Filled email field with 'johnsmith2024@example.com' on input[name='email']
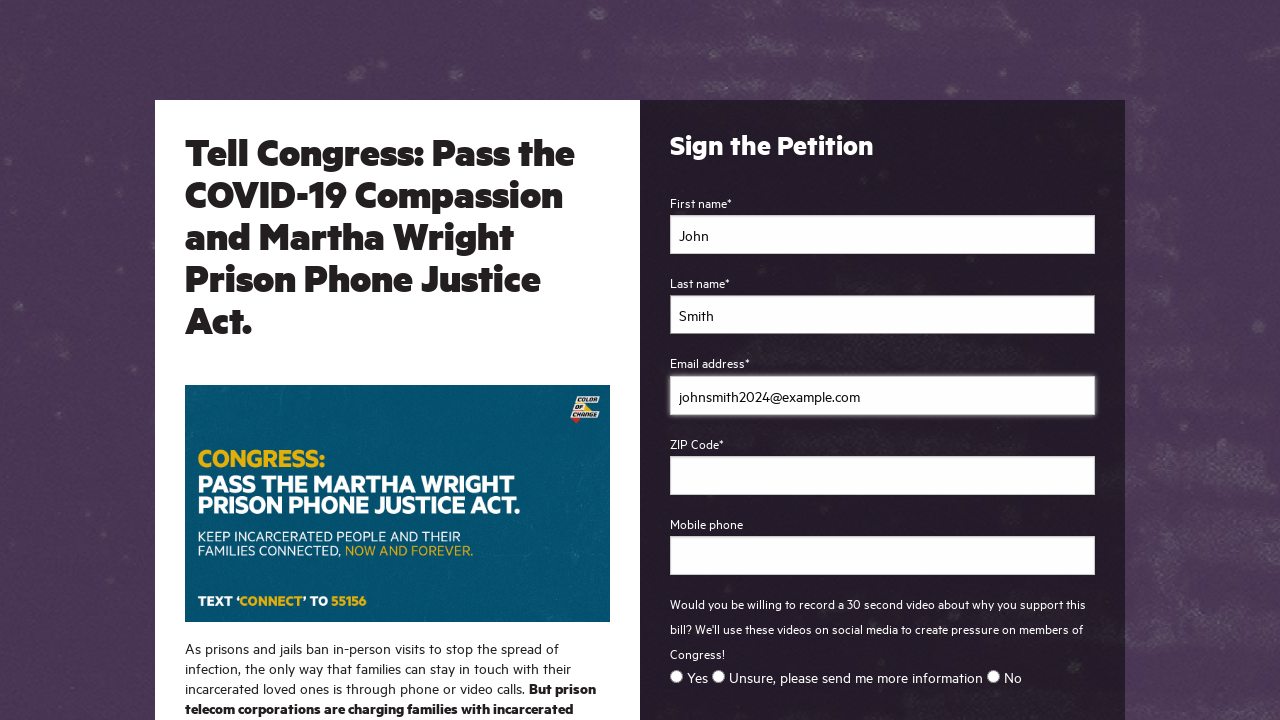

Filled zip code field with '10001' on input[name='zip']
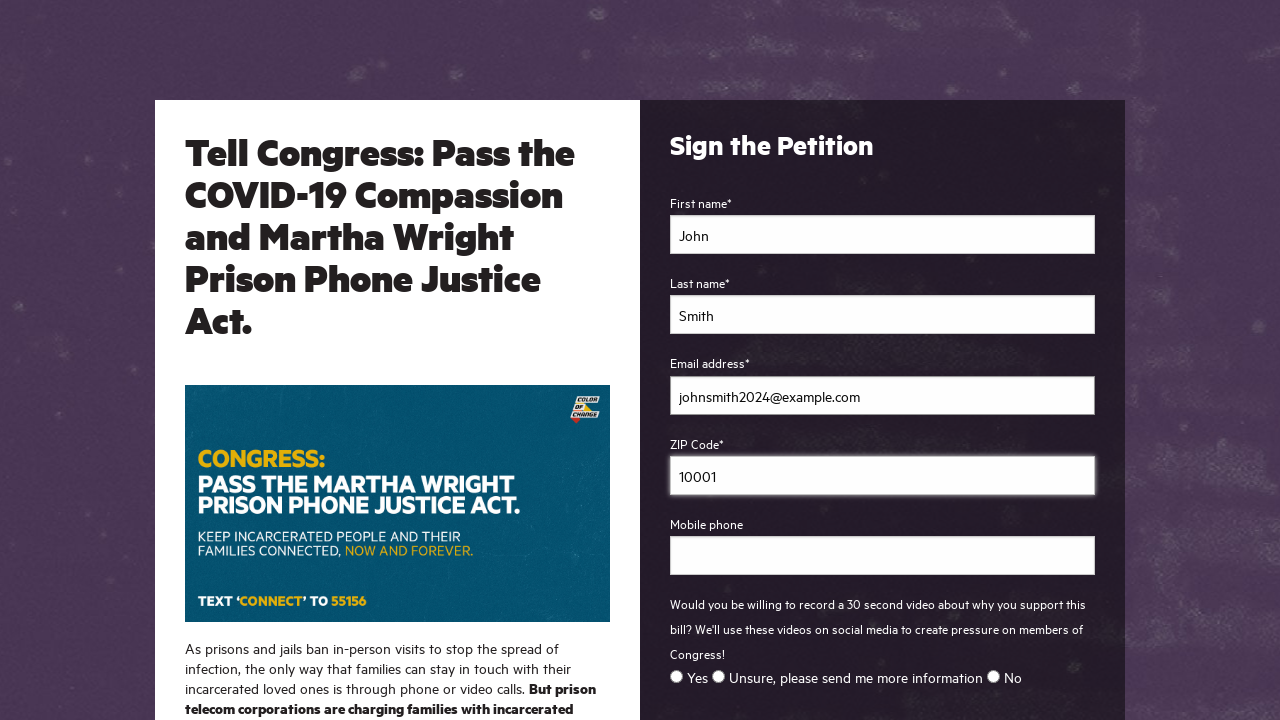

Clicked sign button to submit the petition form at (882, 361) on xpath=//*[@id='content']/div/div/section/div/div[1]/div/div[1]/form/div[3]/butto
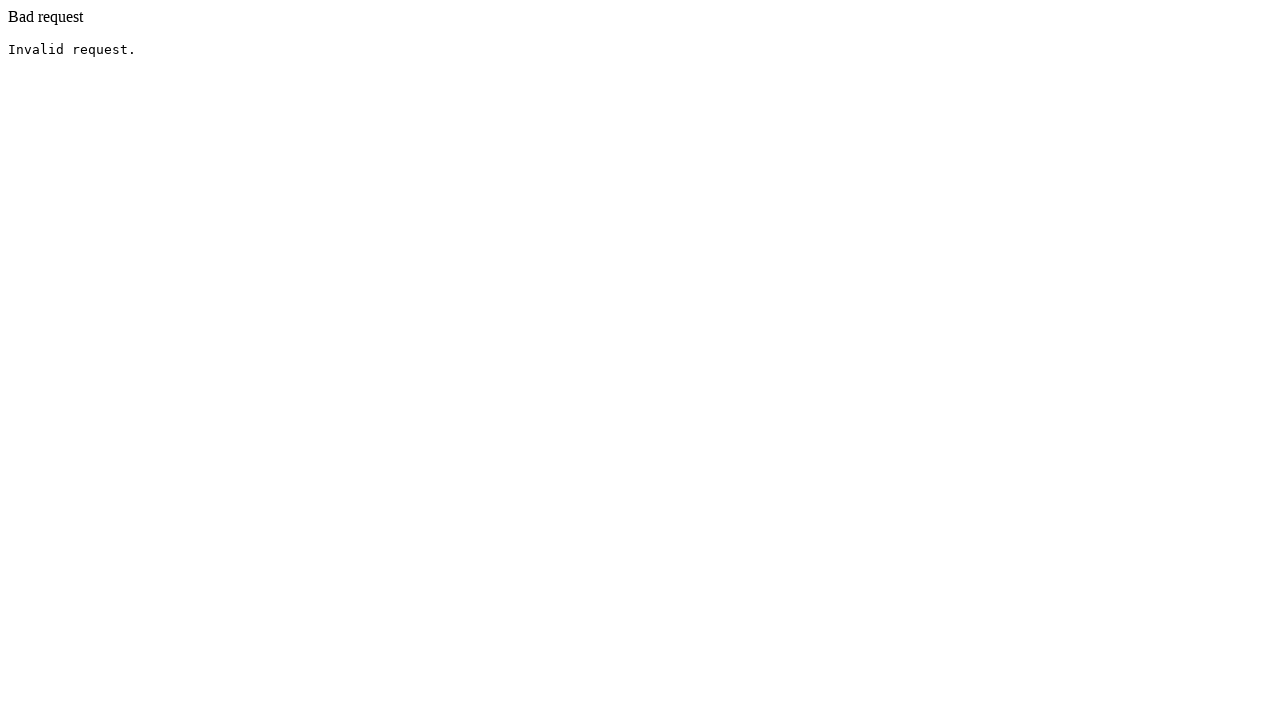

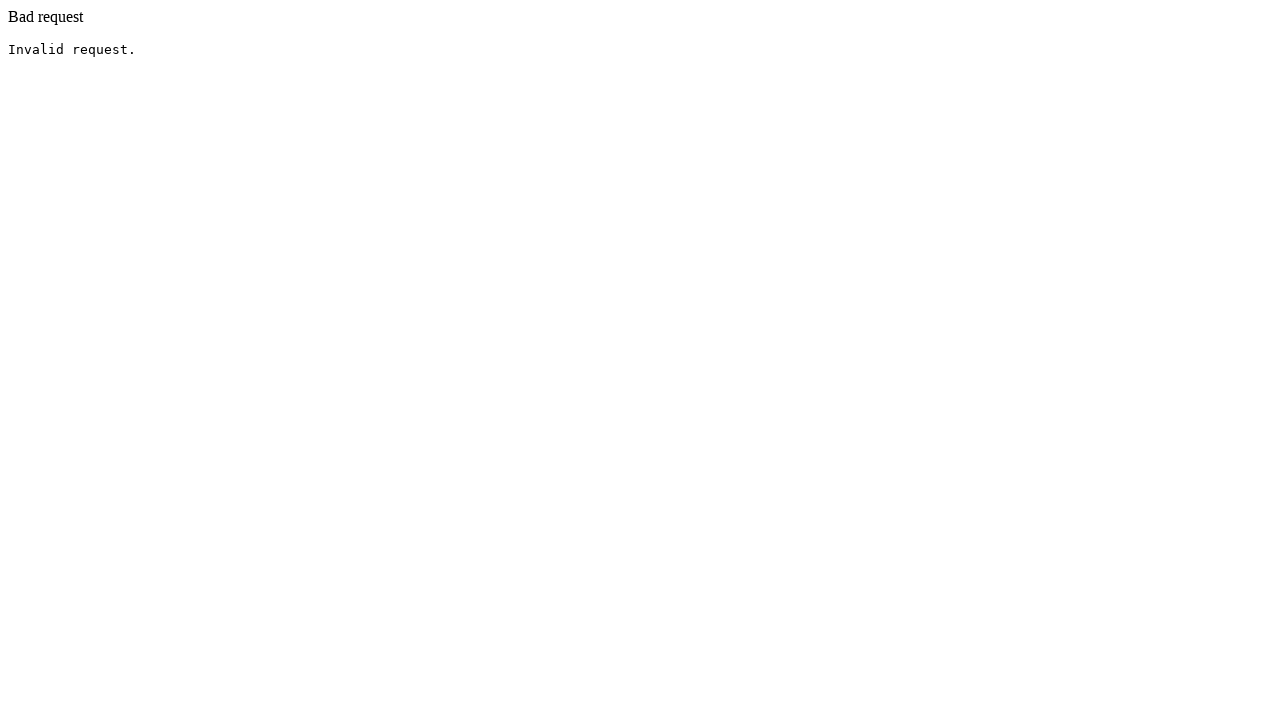